Selects options from dropdowns and checkboxes including gender, role, expectation, and development ways on the demo form.

Starting URL: https://katalon-test.s3.amazonaws.com/demo-aut/dist/html/form.html

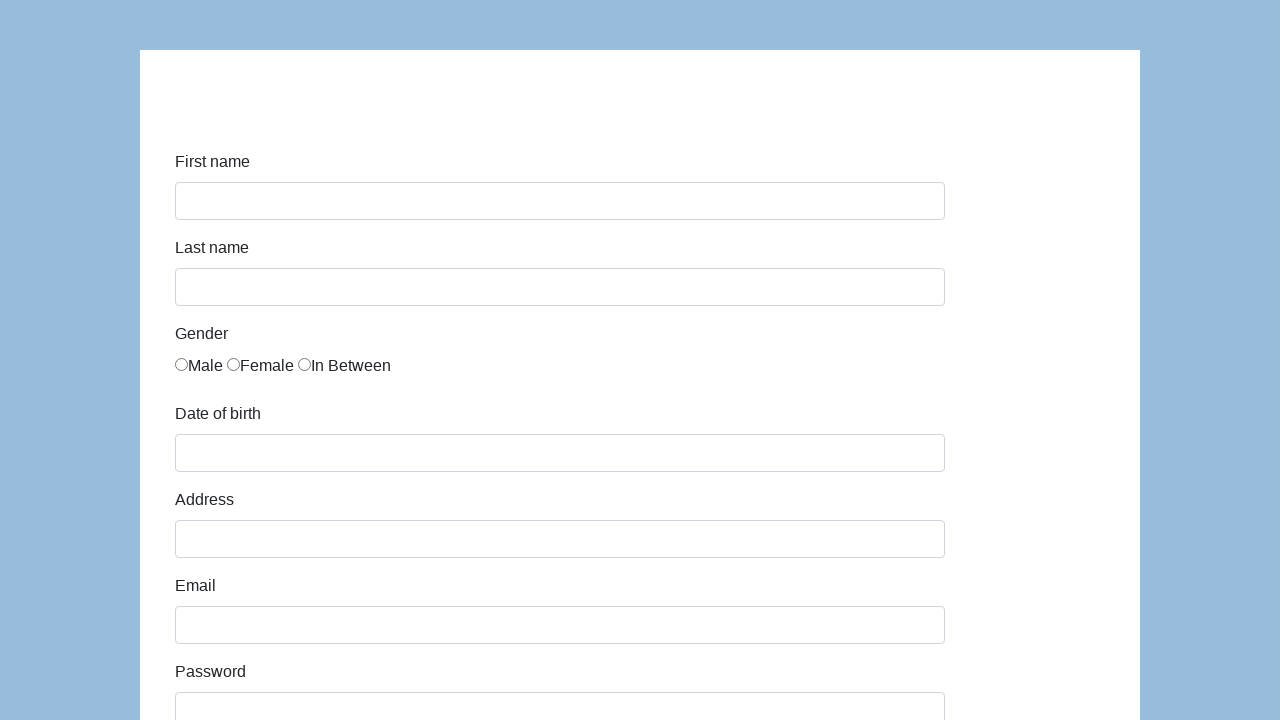

Selected gender option by clicking first radio button at (182, 364) on input[name='gender']
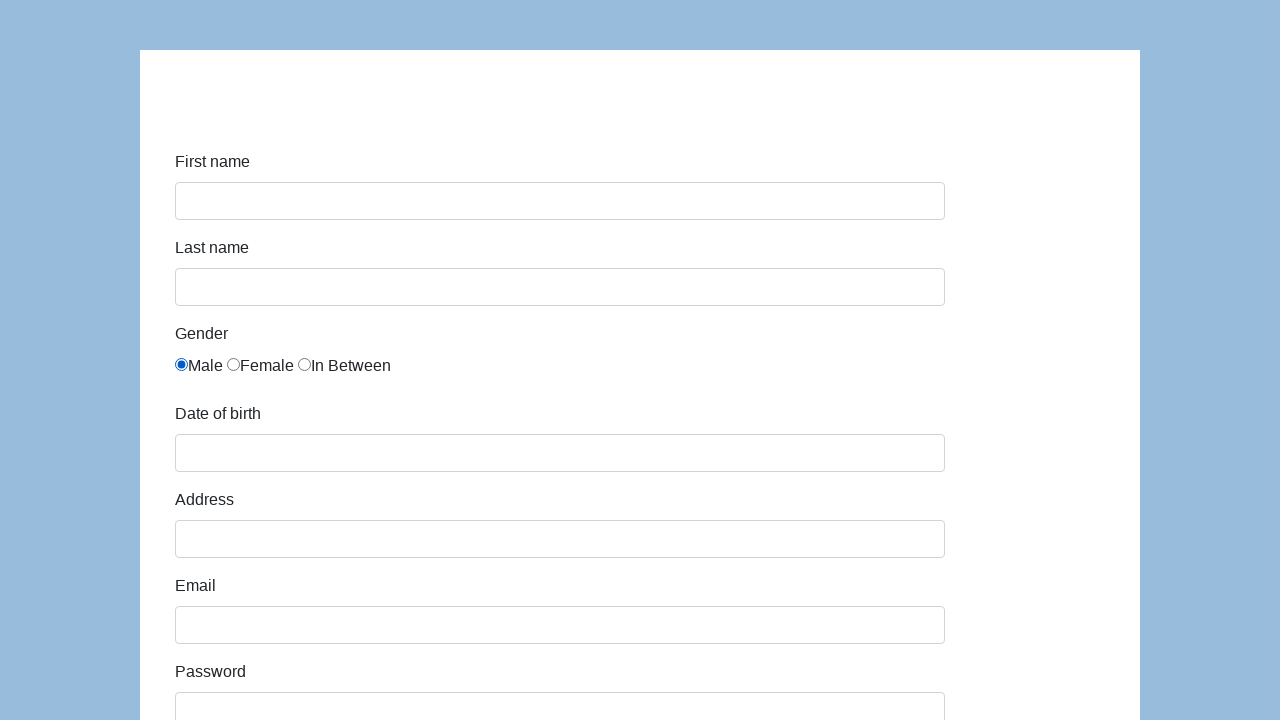

Selected second option from role dropdown on #role
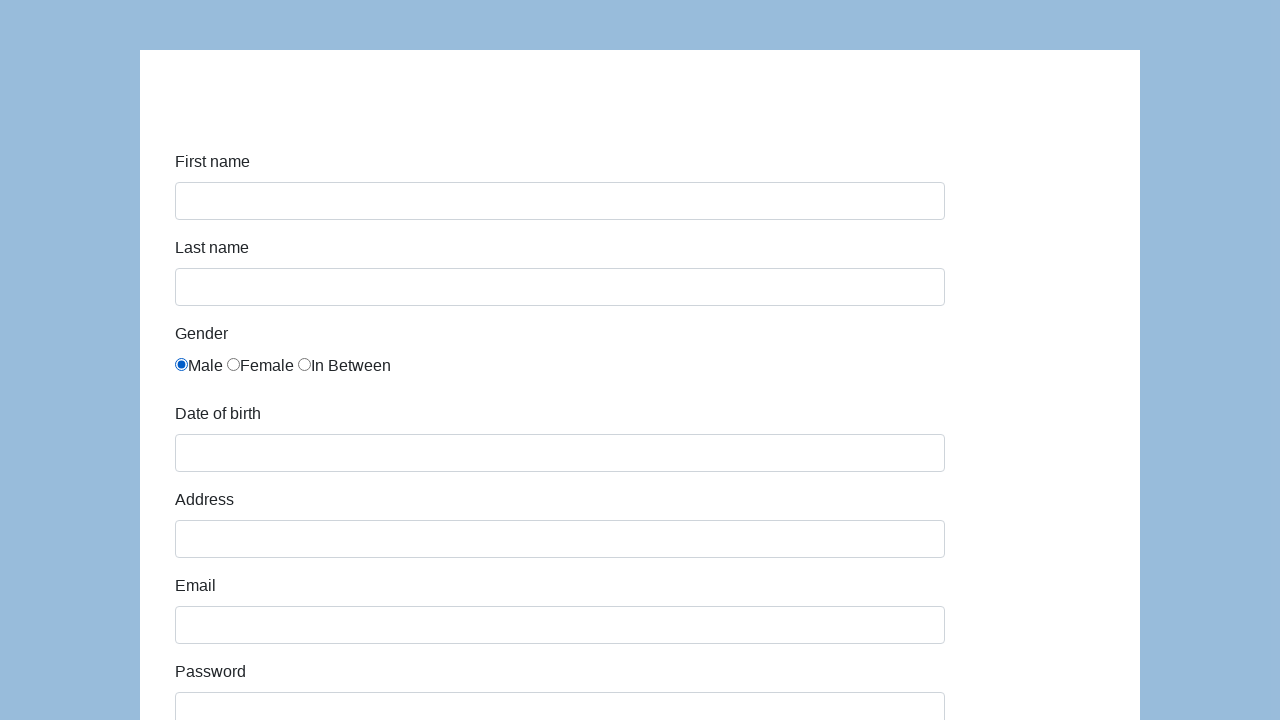

Selected third option from expectation dropdown on #expectation
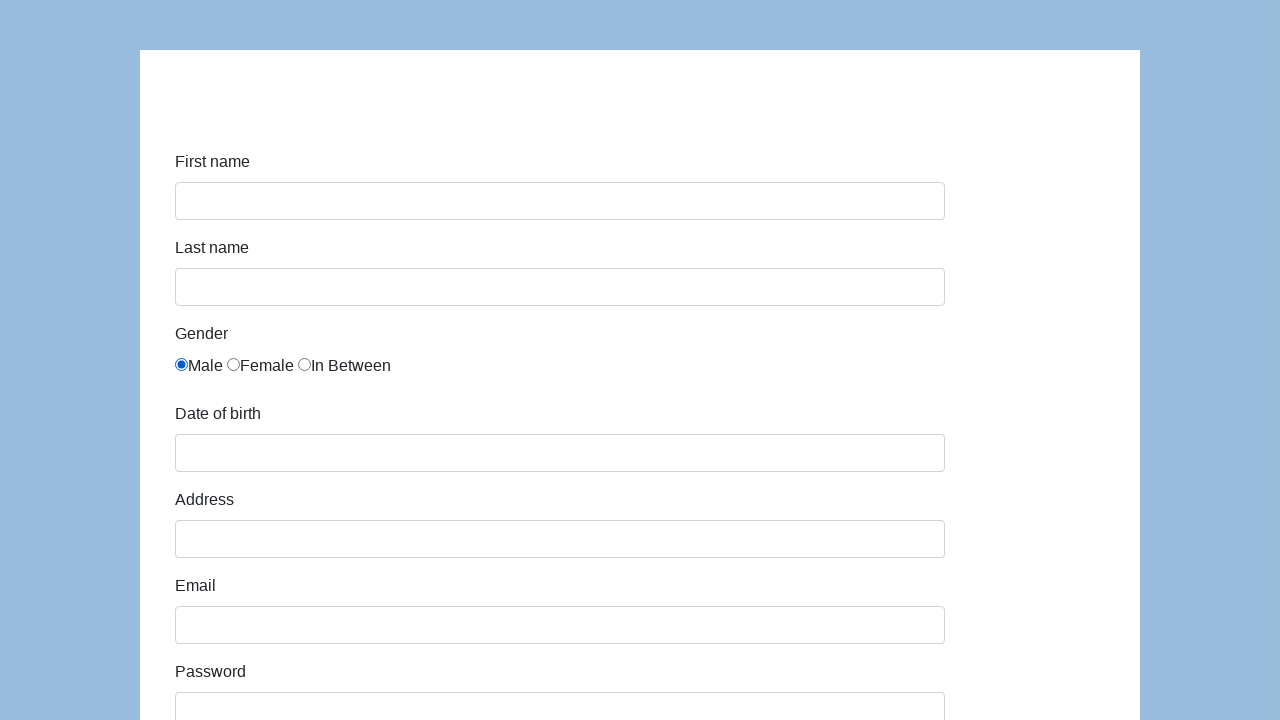

Clicked third development ways checkbox at (182, 360) on div.col-sm-10.development-ways input >> nth=2
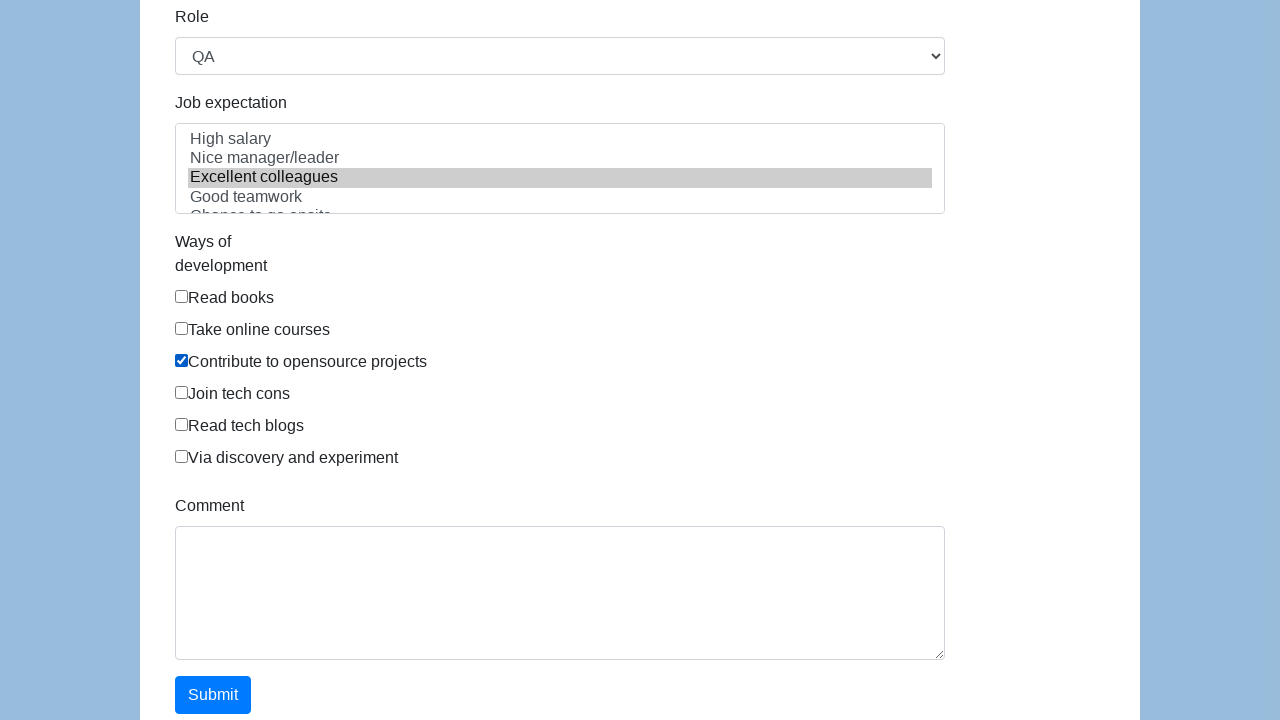

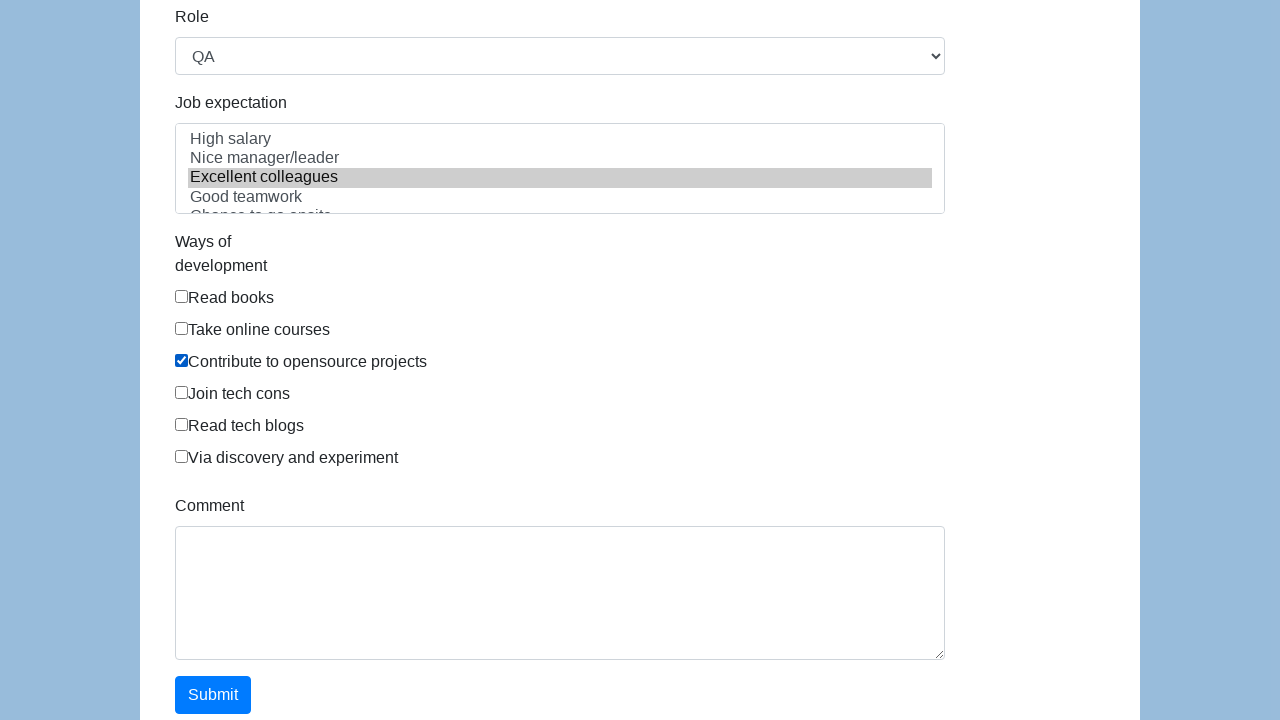